Tests dropdown selection by selecting an item using its value attribute ("Bread") from a dropdown menu

Starting URL: https://echoecho.com/htmlforms11.htm

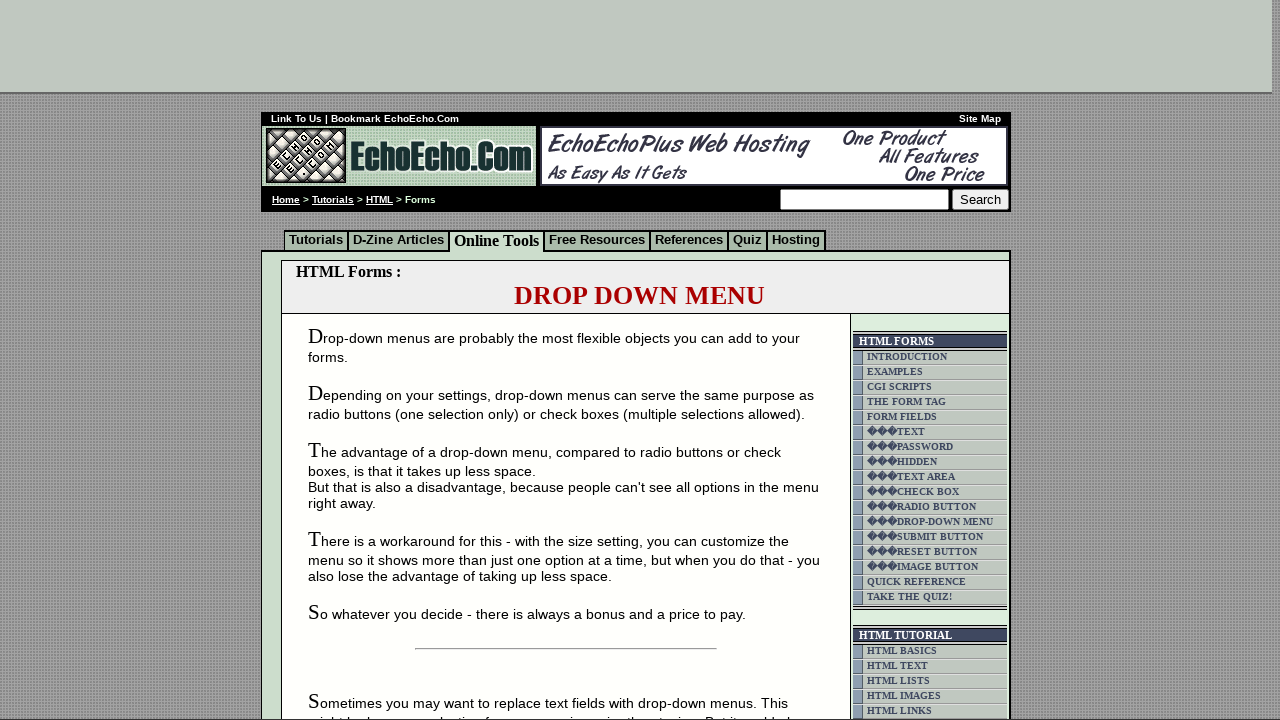

Navigated to https://echoecho.com/htmlforms11.htm
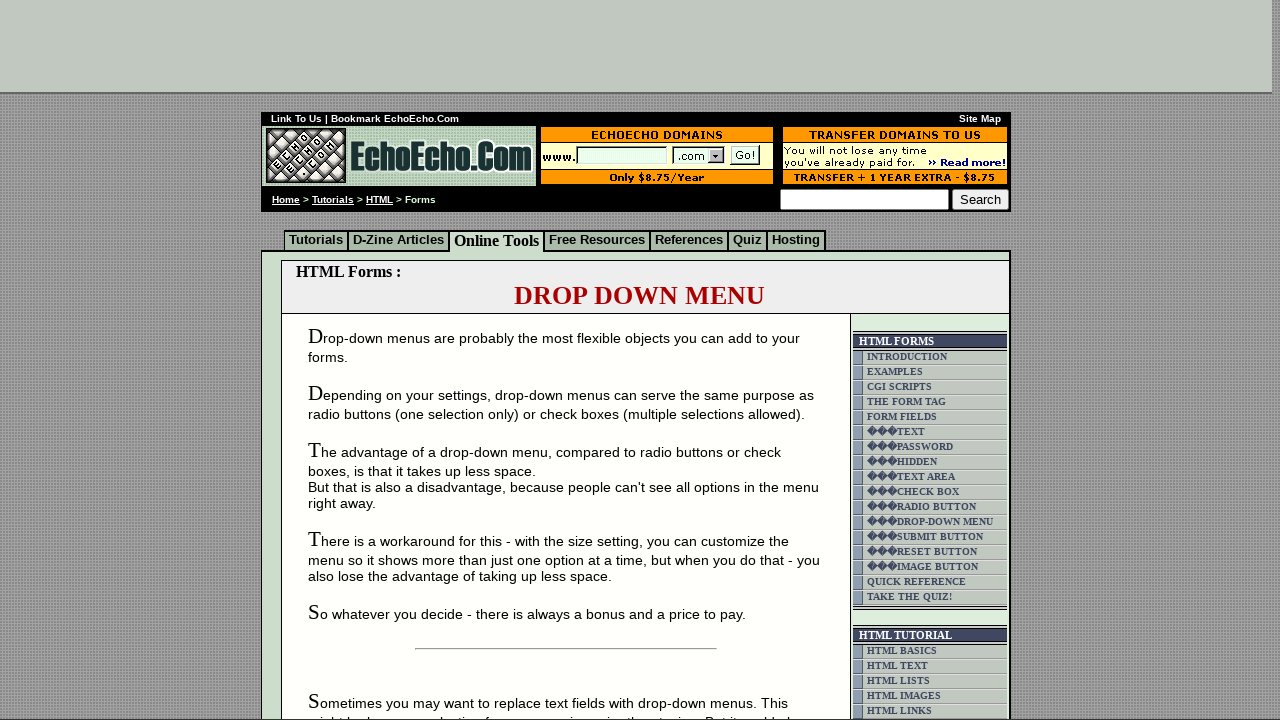

Selected 'Bread' from the dropdown menu using value attribute on select[name='mydropdown']
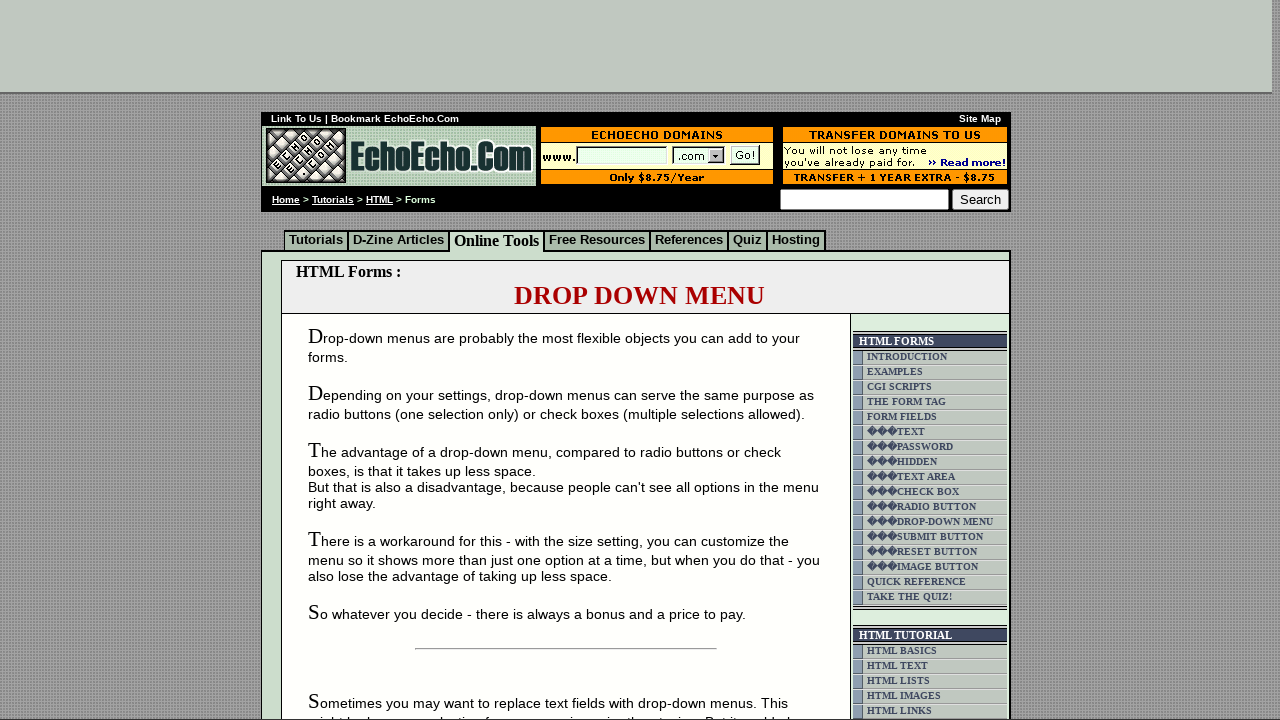

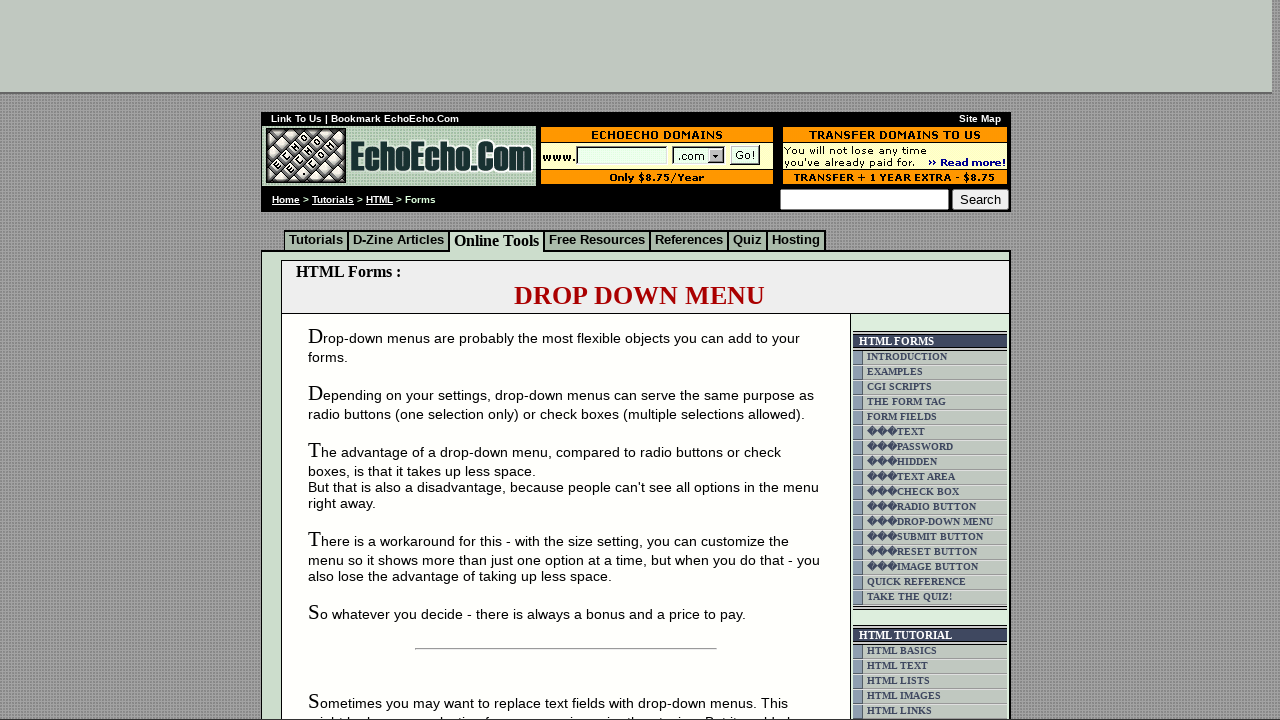